Tests the practice form by filling in first name, last name, selecting gender, entering mobile number, and submitting the form. Verifies the success message is displayed.

Starting URL: https://demoqa.com/

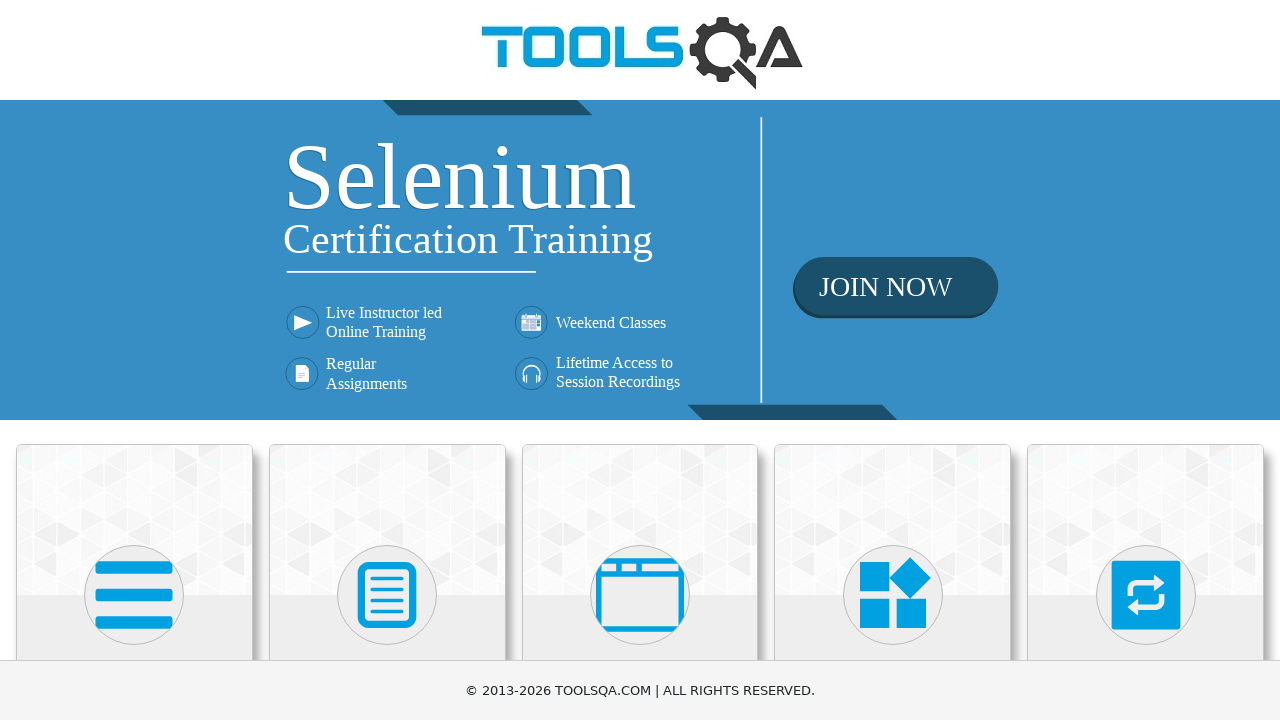

Clicked on Forms card on homepage at (387, 360) on text=Forms
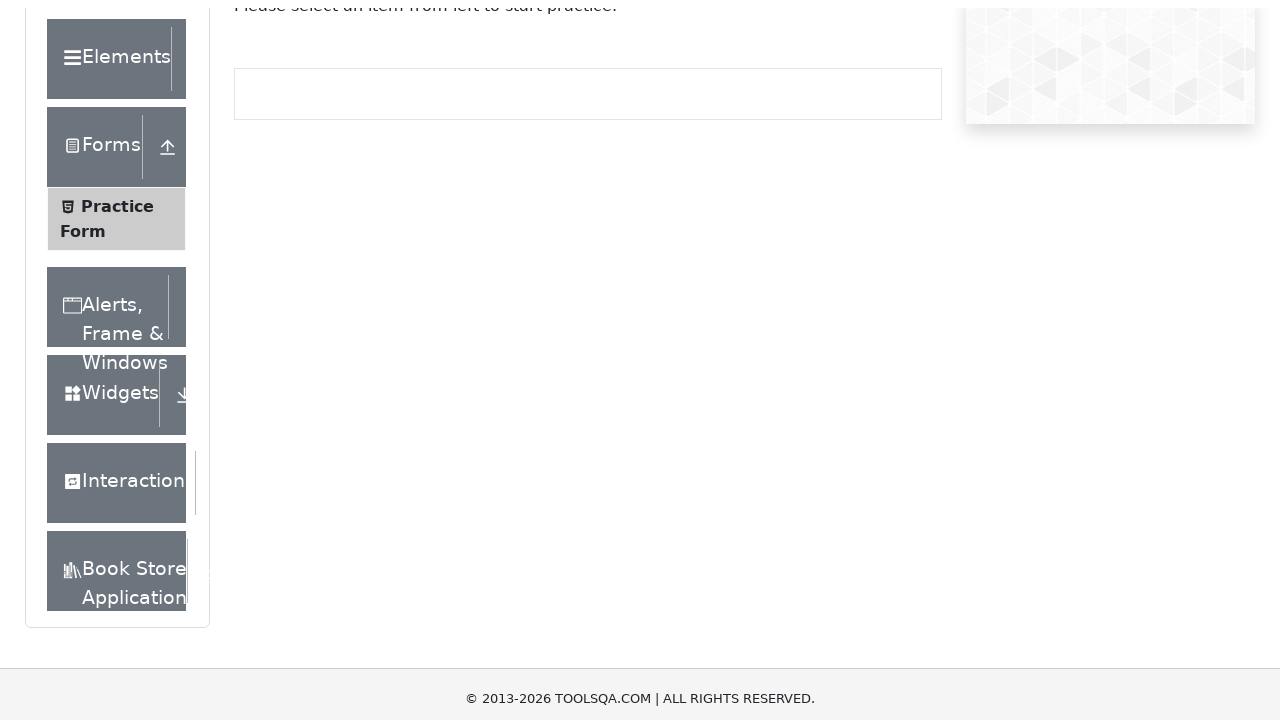

Clicked on Practice Form in the sidebar at (117, 336) on text=Practice Form
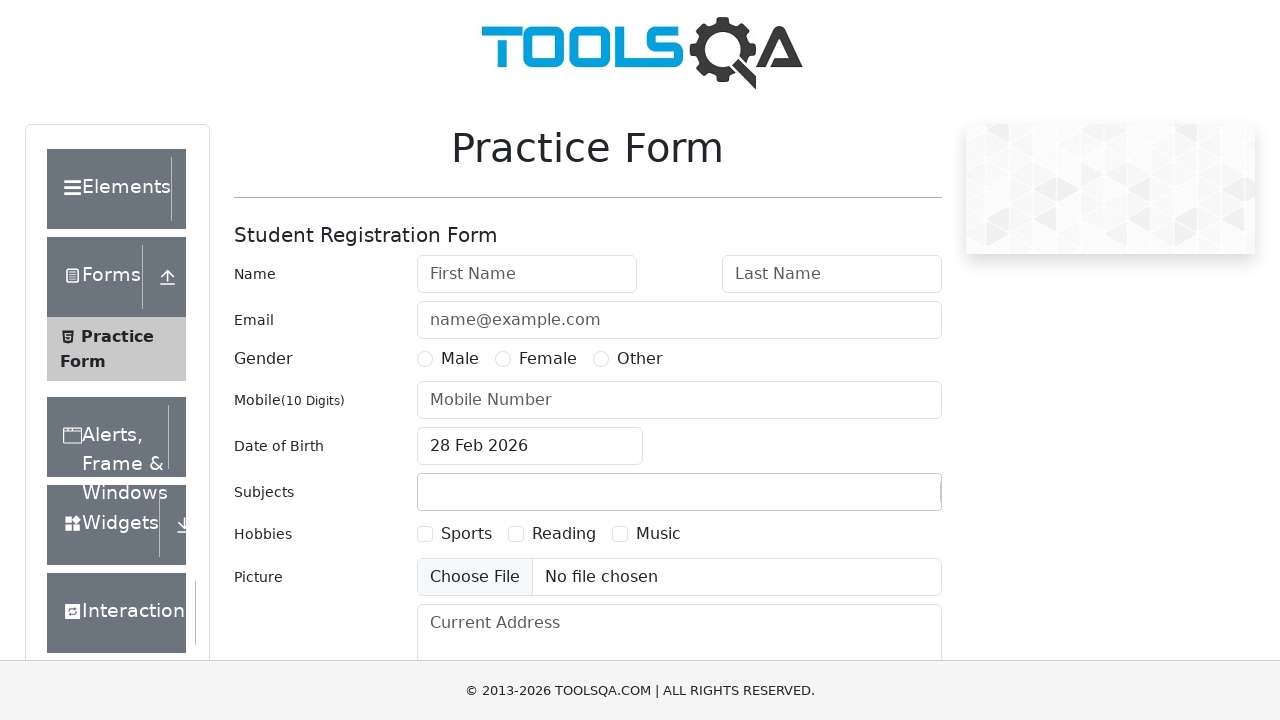

Entered first name 'Abdul' on #firstName
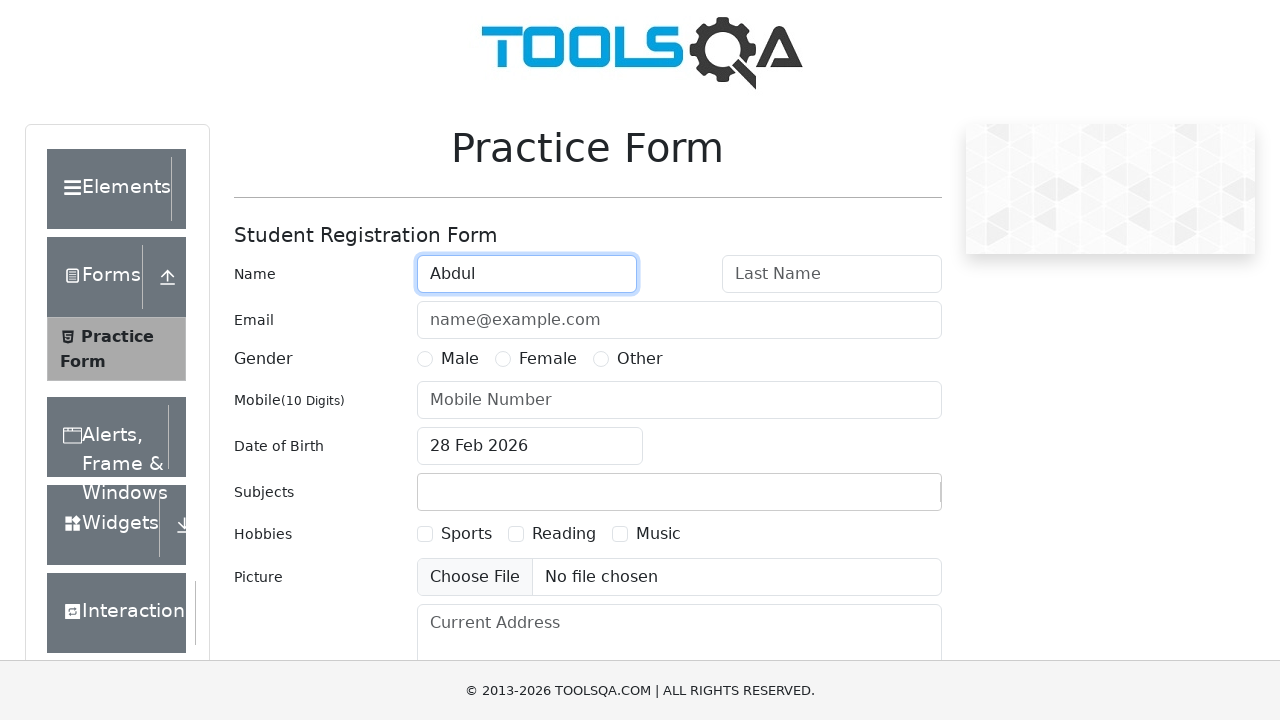

Entered last name 'Noman' on #lastName
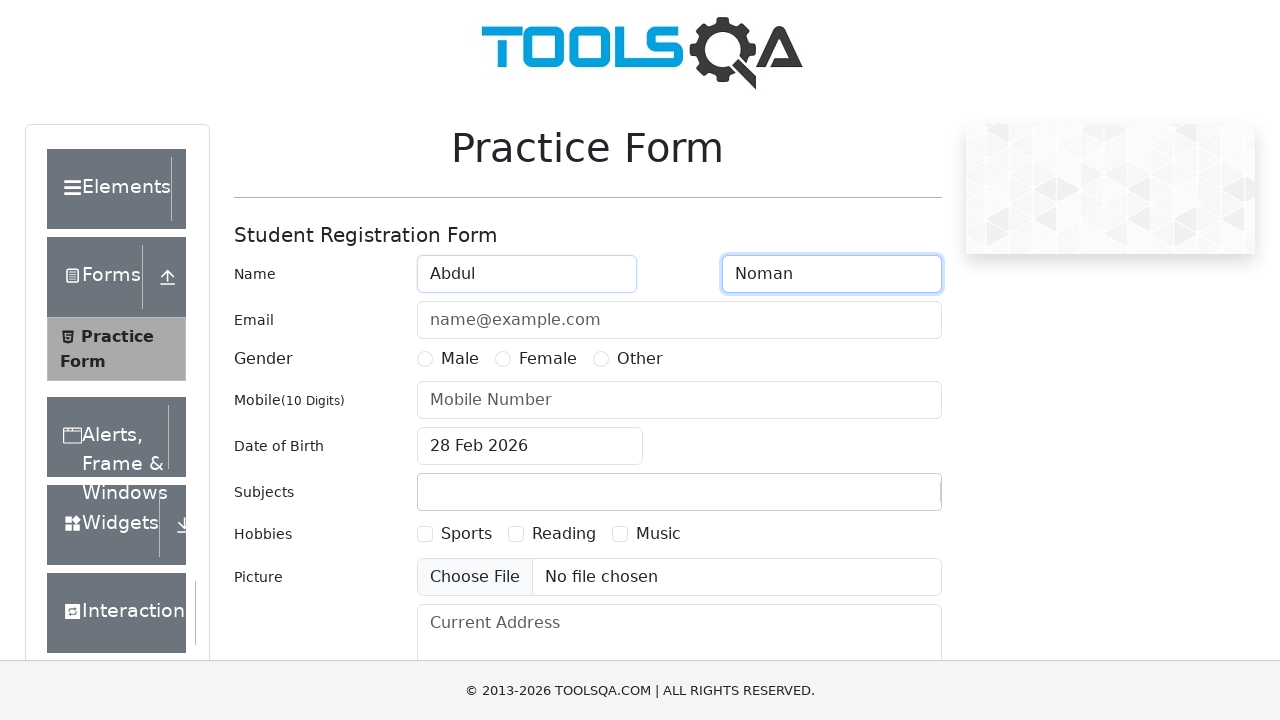

Selected Male gender radio button at (460, 359) on label[for='gender-radio-1']
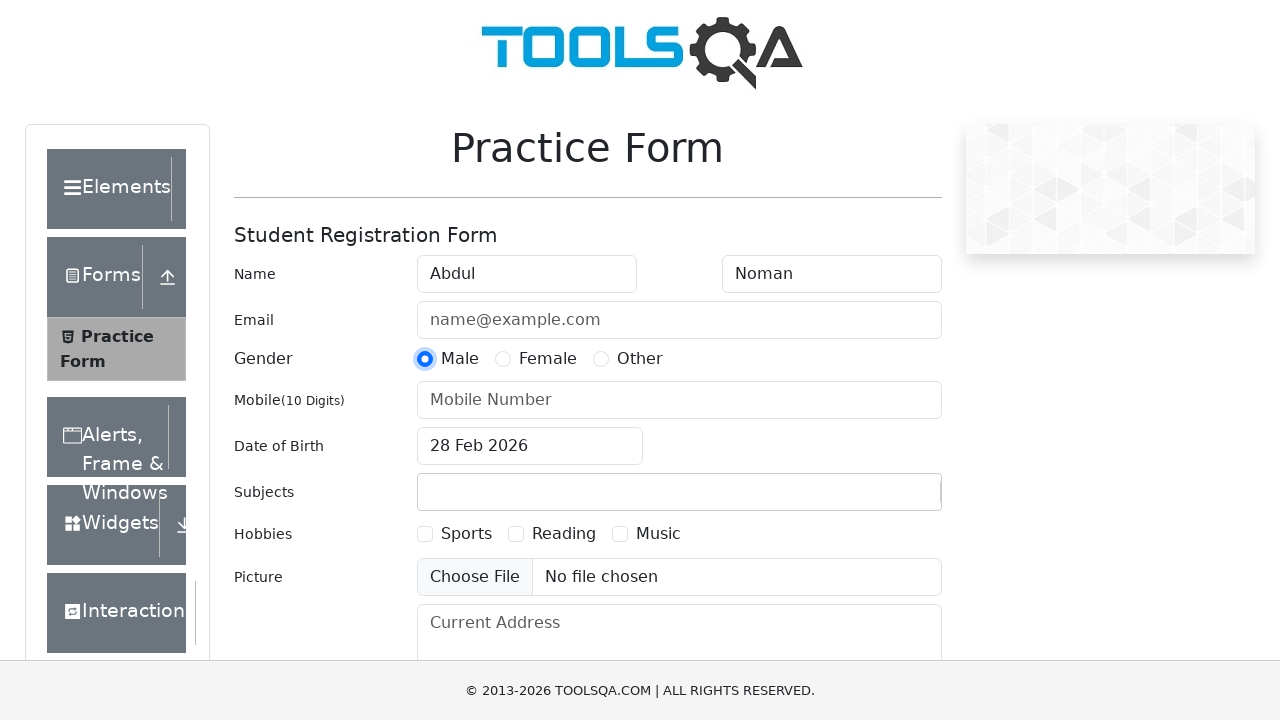

Entered mobile number '03325155571' on #userNumber
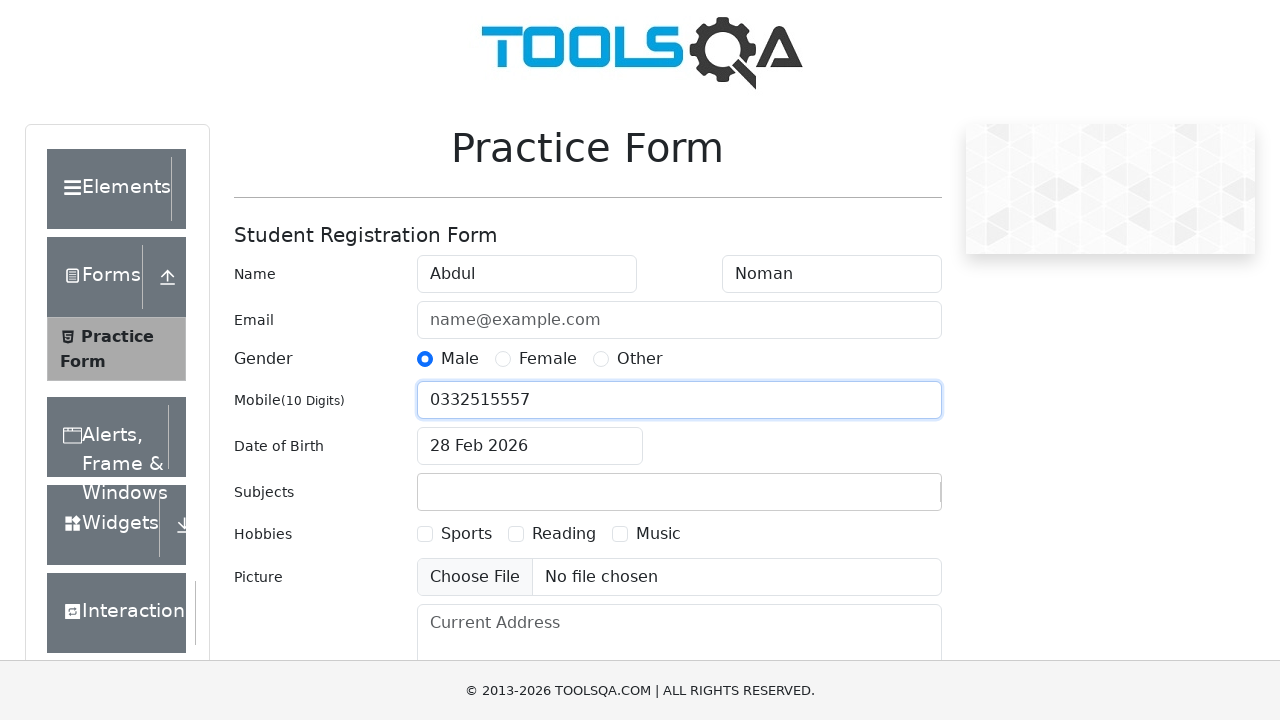

Clicked submit button to submit the form at (885, 499) on #submit
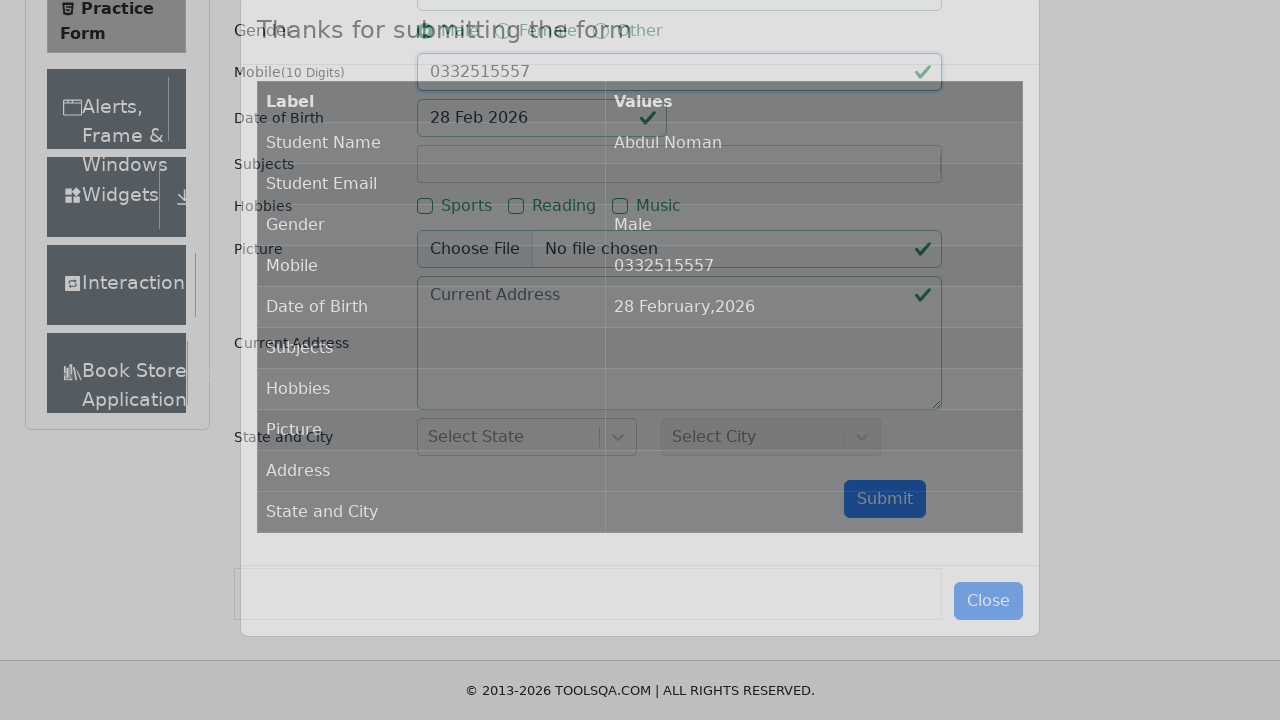

Success modal appeared
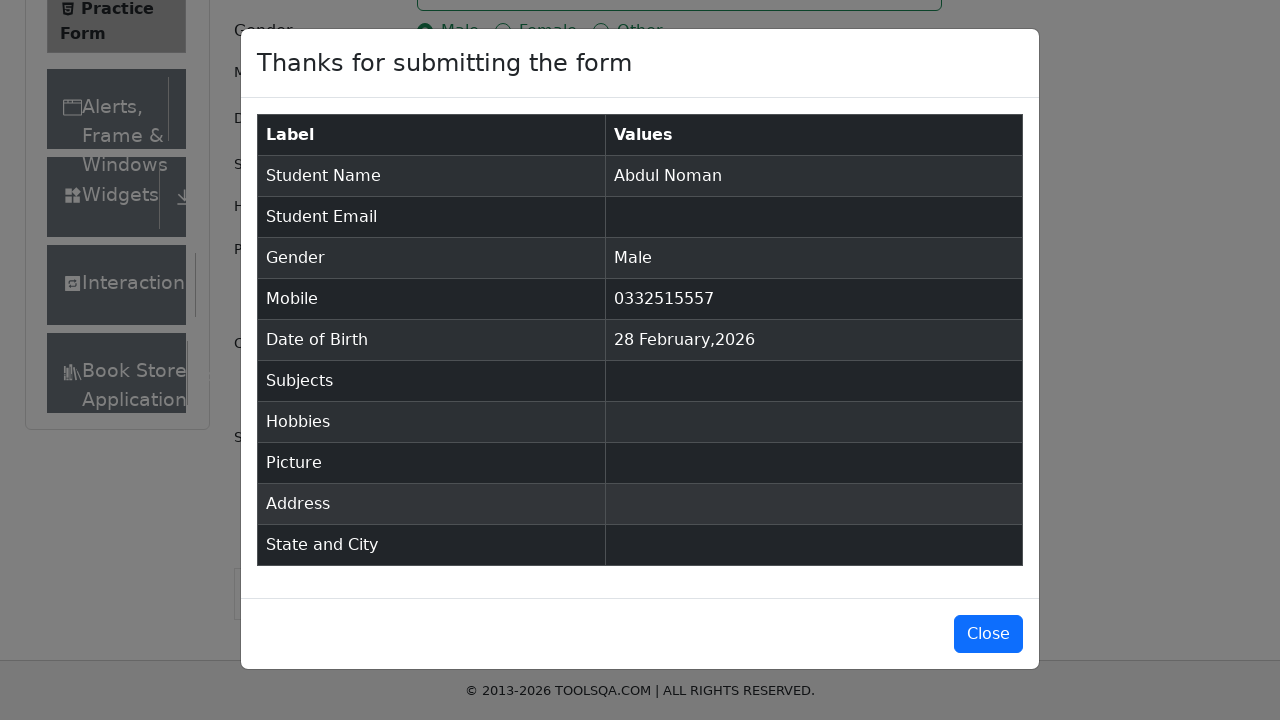

Retrieved modal title text
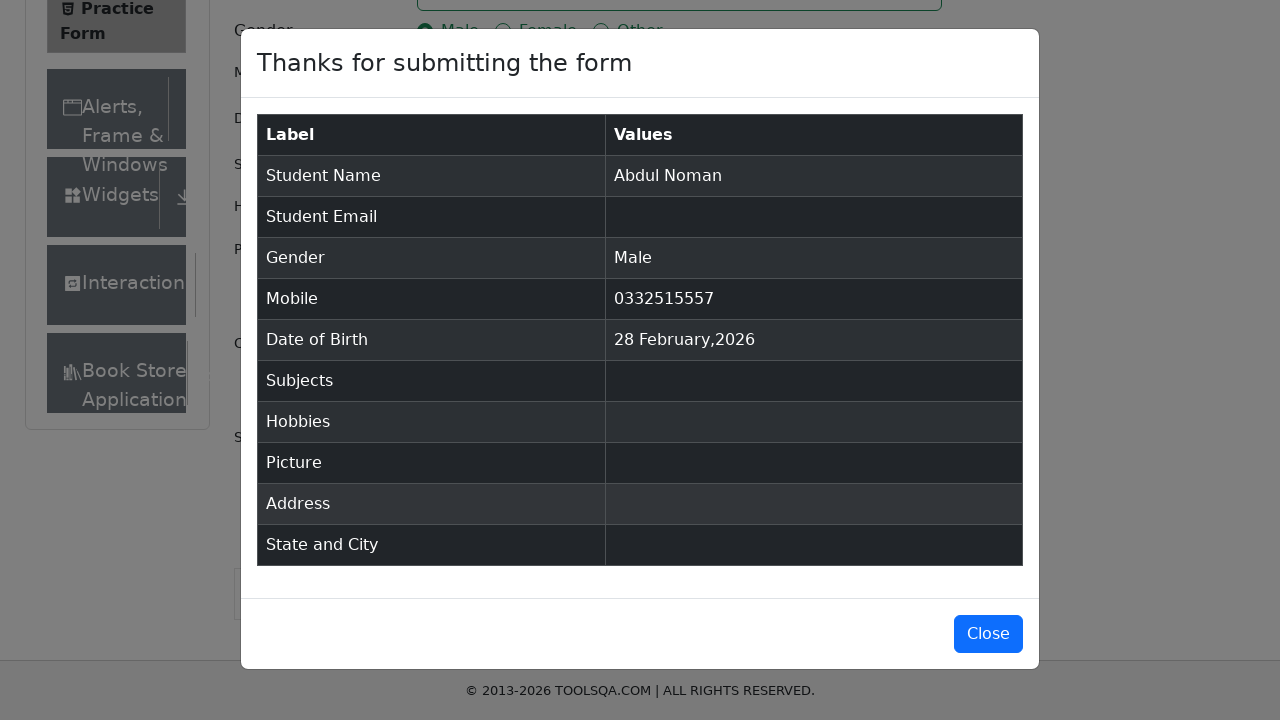

Verified success message 'Thanks for submitting the form' is displayed
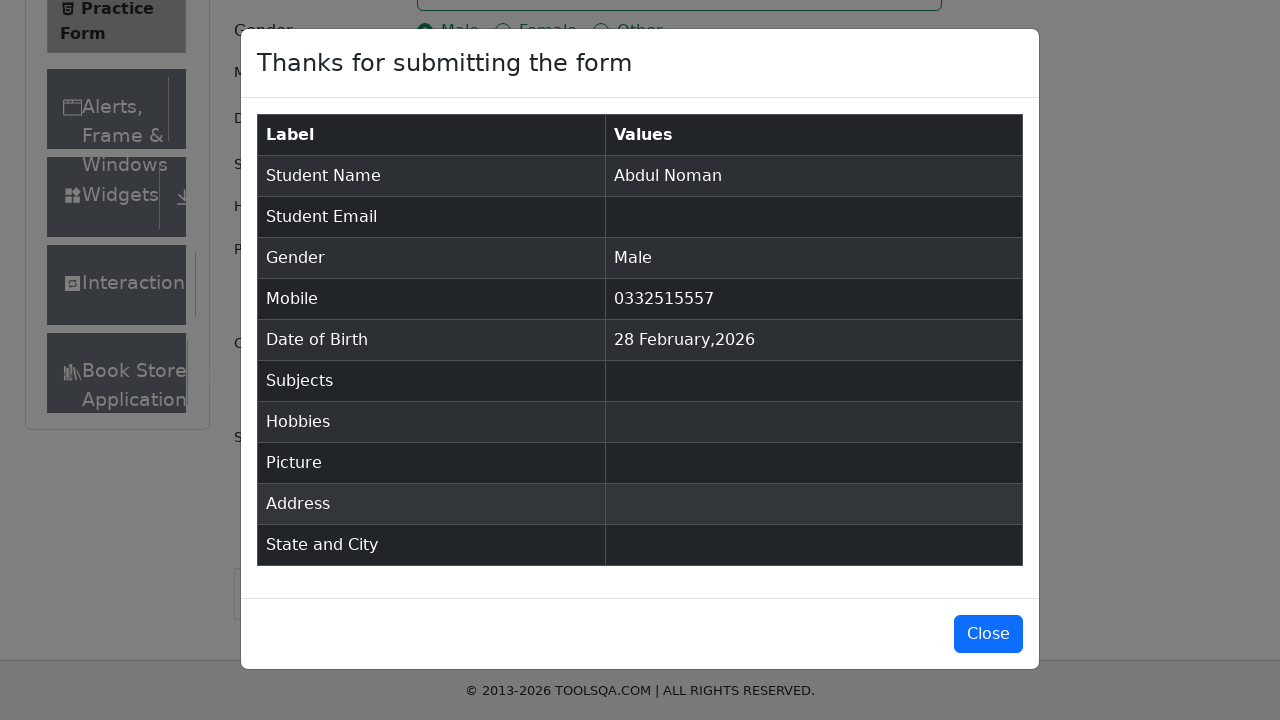

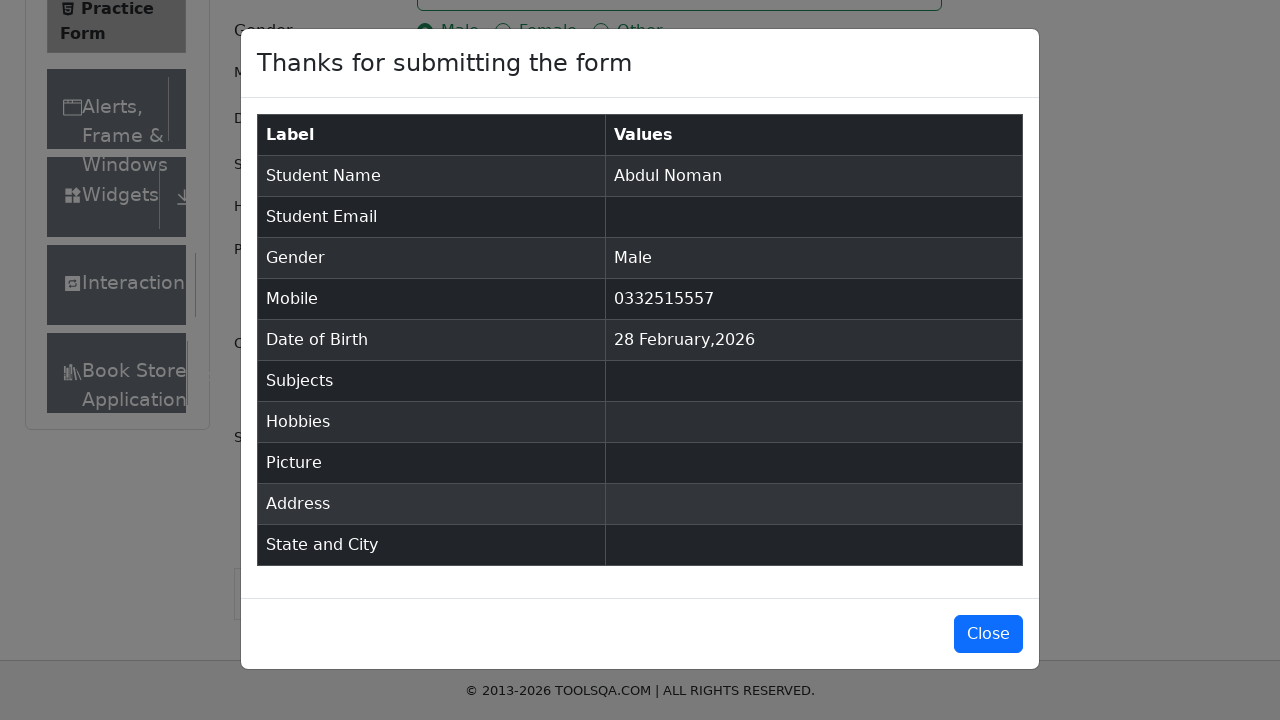